Tests iframe switching functionality by navigating into different frames (including a nested frame) and clicking buttons within each frame

Starting URL: https://leafground.com/frame.xhtml

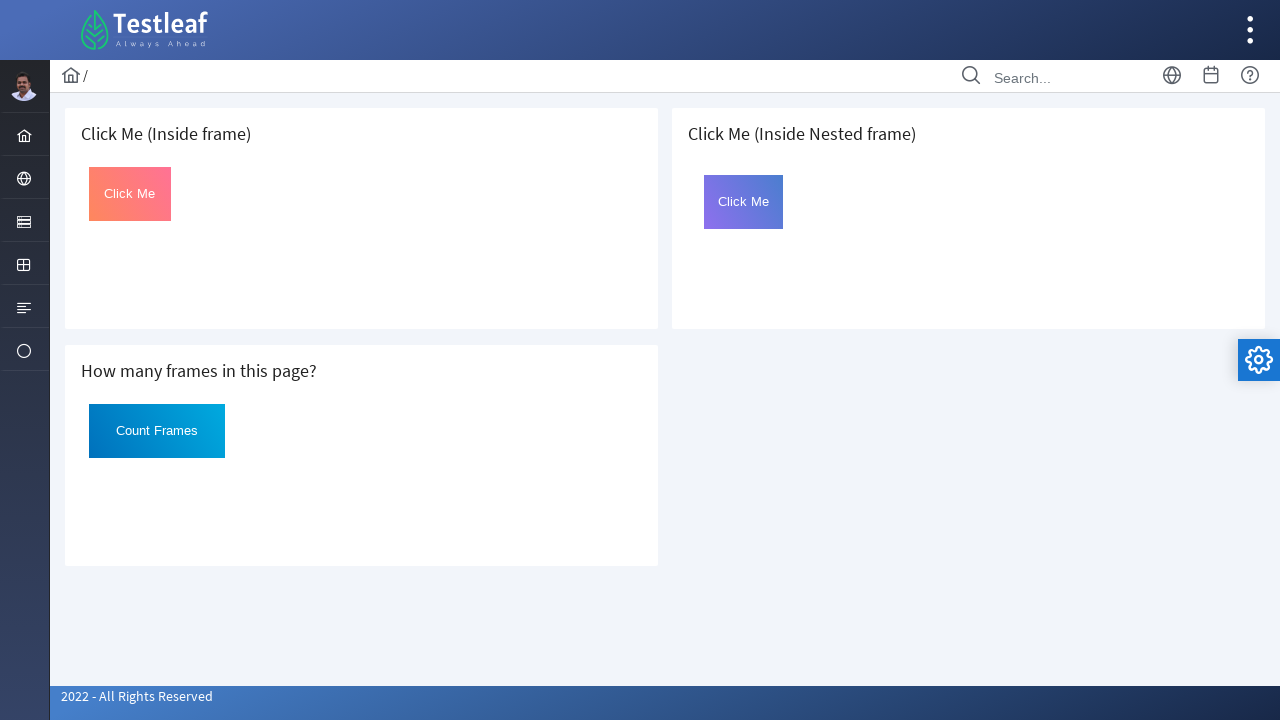

Located first iframe
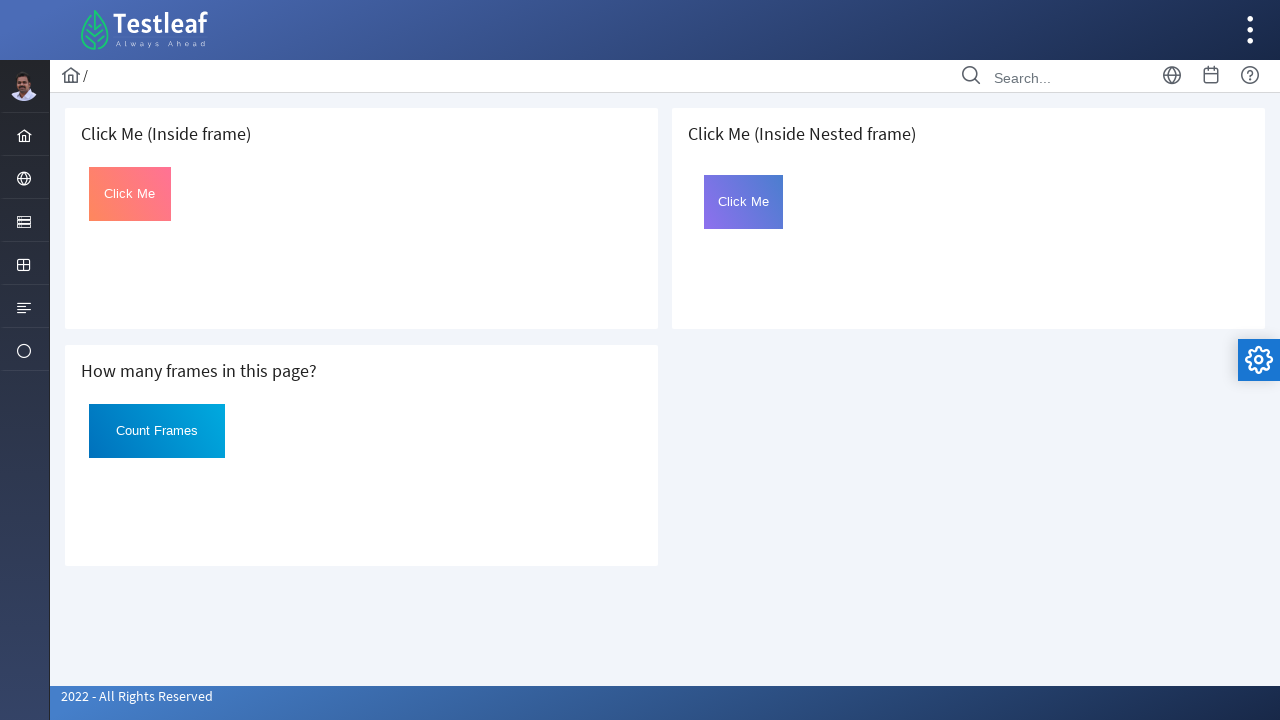

Clicked button in first iframe at (130, 194) on iframe >> nth=0 >> internal:control=enter-frame >> #Click
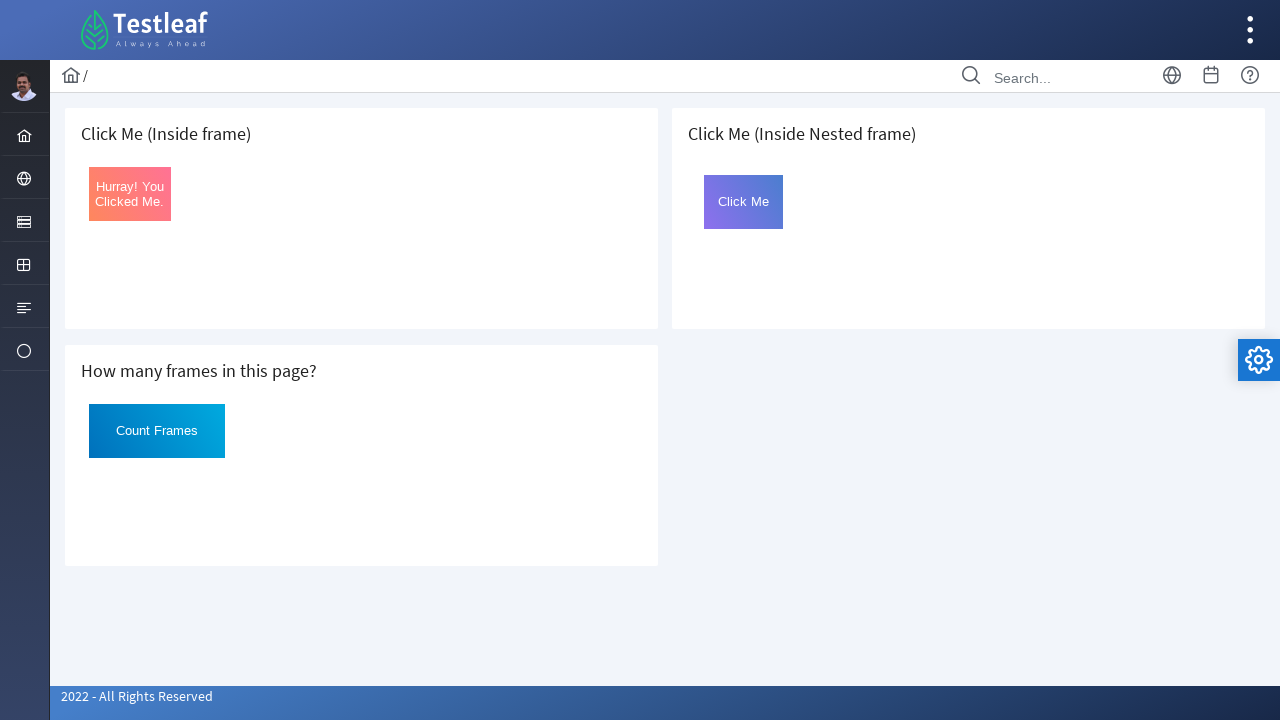

Located second iframe
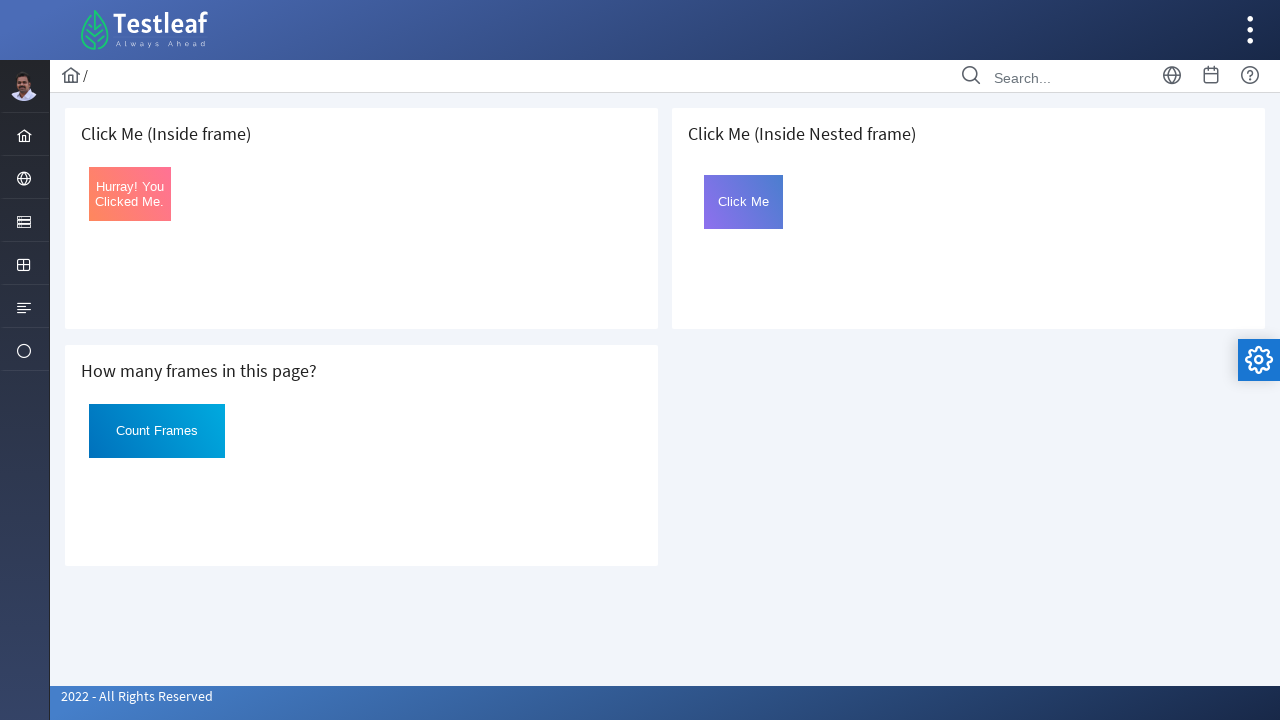

Clicked button in second iframe at (157, 431) on iframe >> nth=1 >> internal:control=enter-frame >> #Click
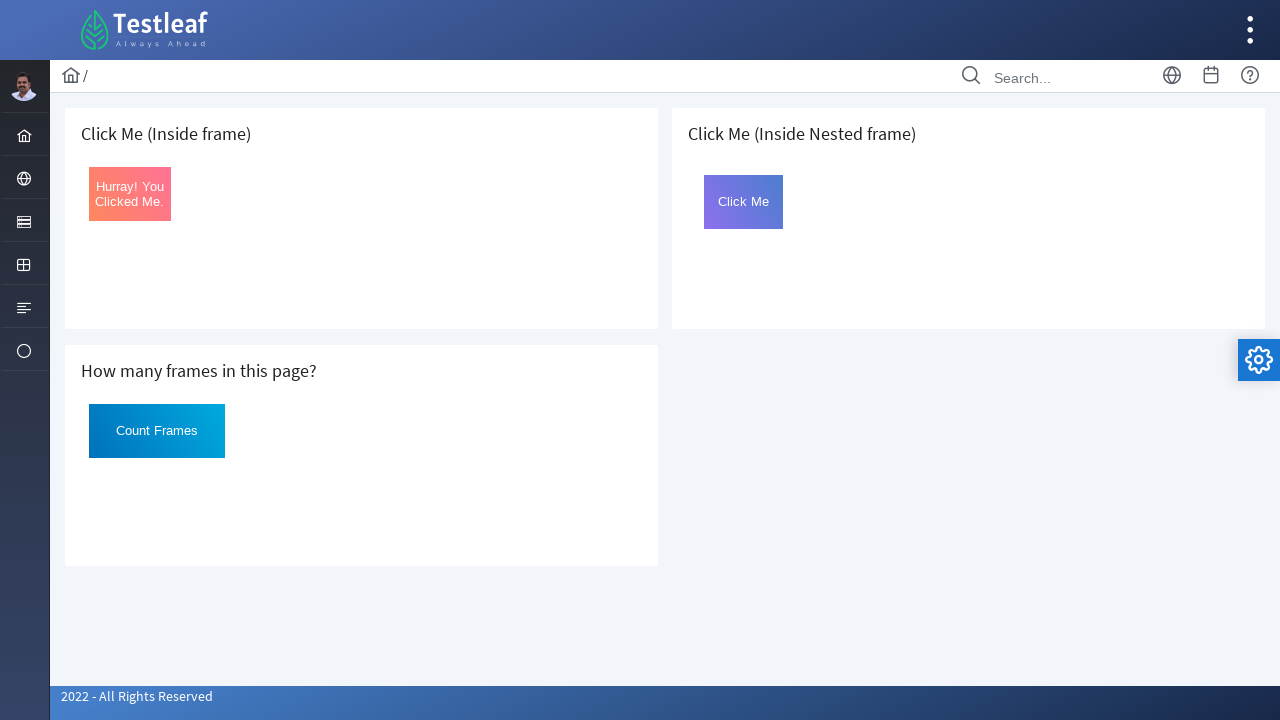

Located third iframe
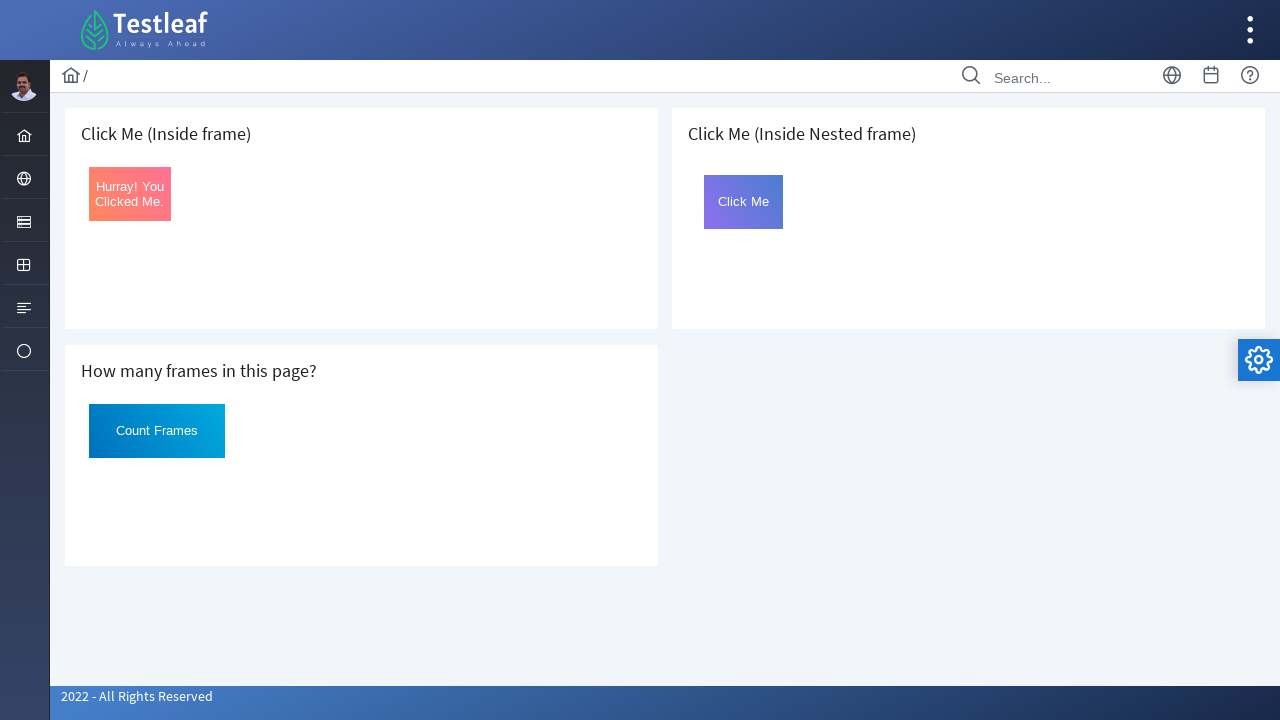

Located nested iframe inside third frame
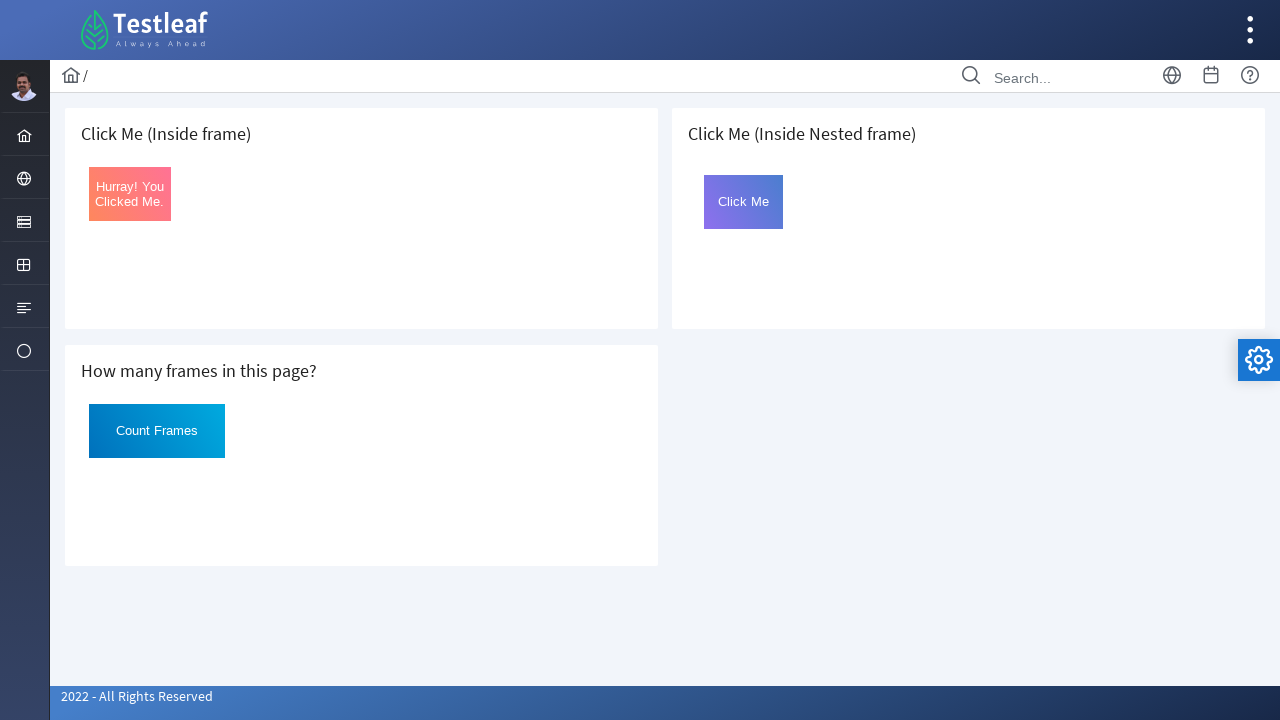

Clicked button in nested iframe at (744, 202) on iframe >> nth=2 >> internal:control=enter-frame >> iframe >> nth=0 >> internal:c
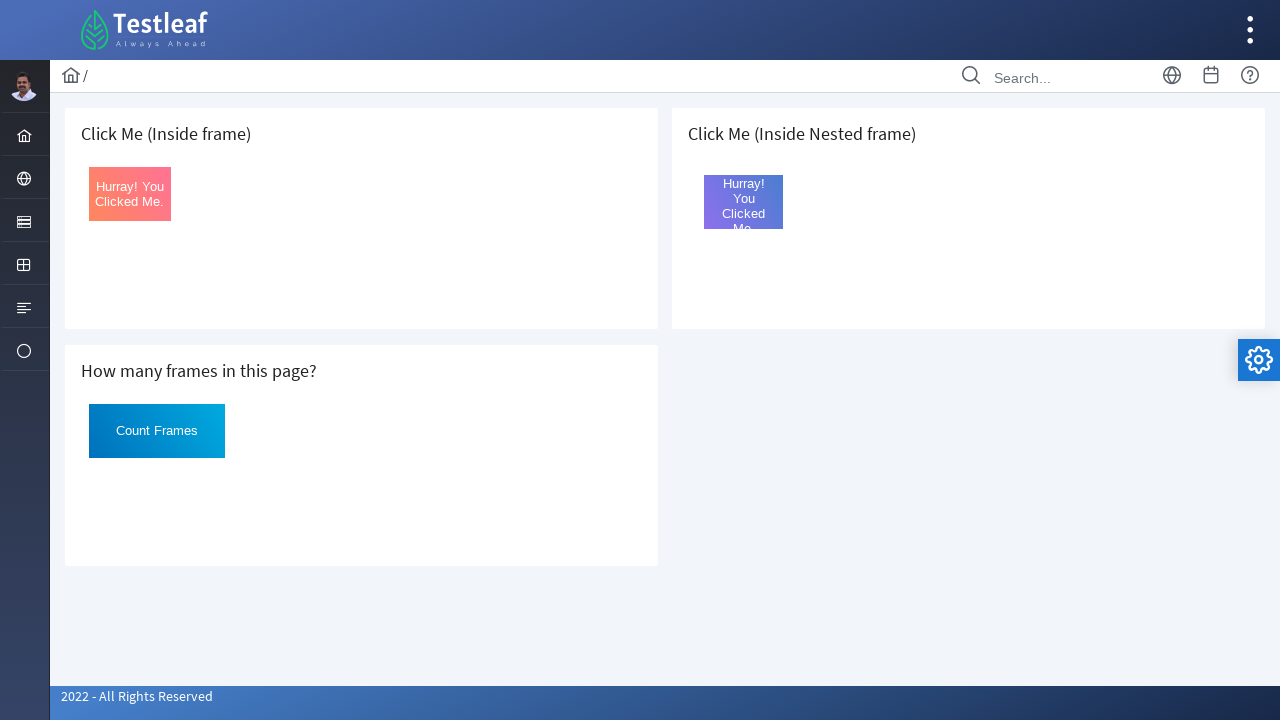

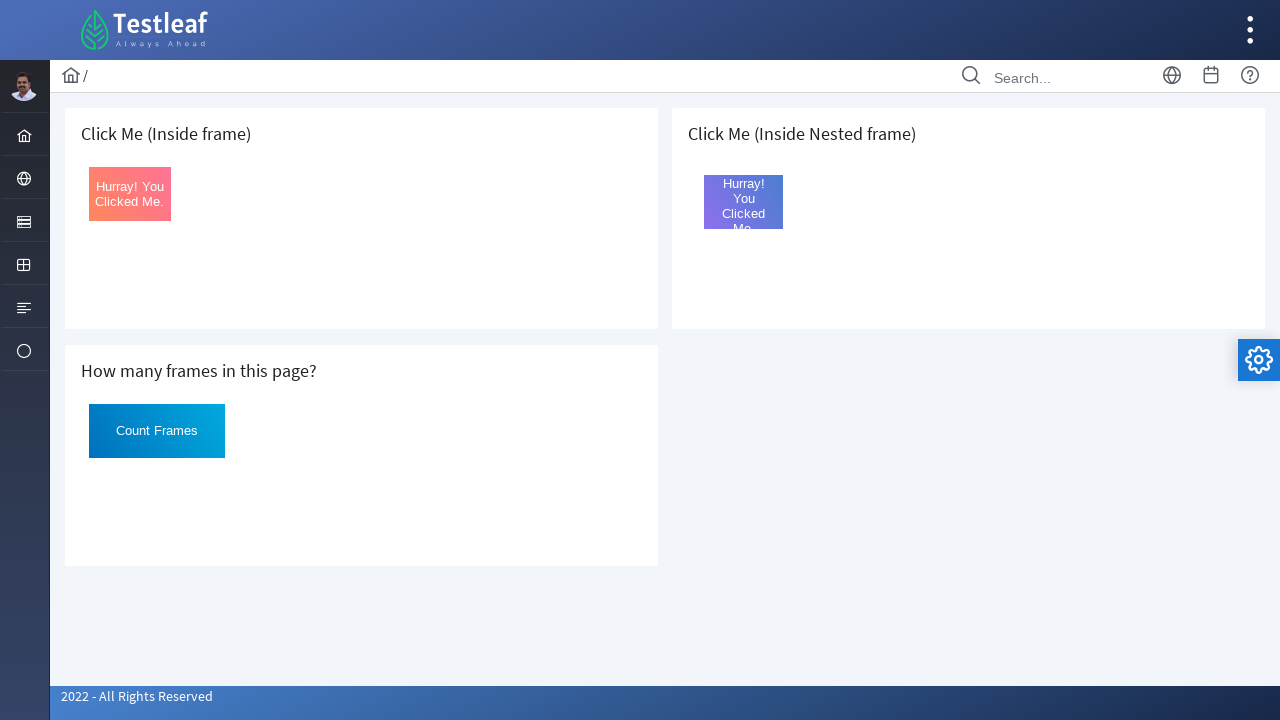